Tests the challenging DOM page by clicking on three different buttons.

Starting URL: http://the-internet.herokuapp.com/

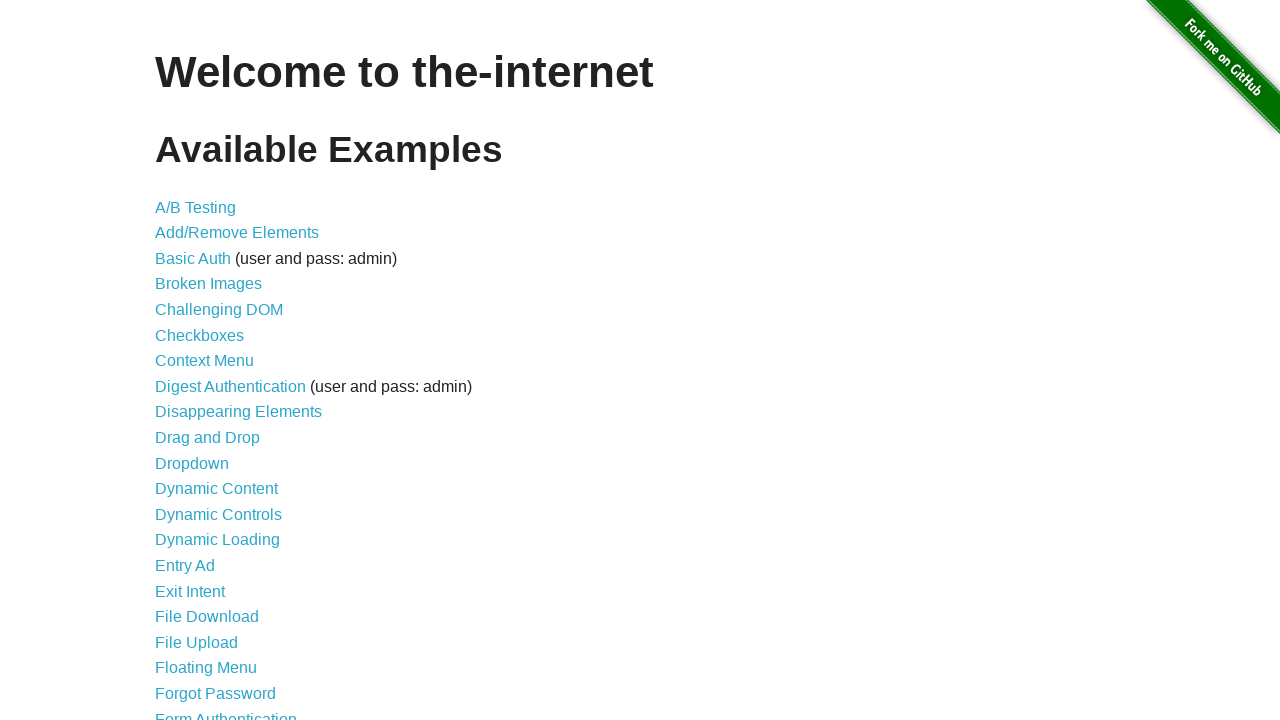

Clicked on Challenging DOM link at (219, 310) on [href="/challenging_dom"]
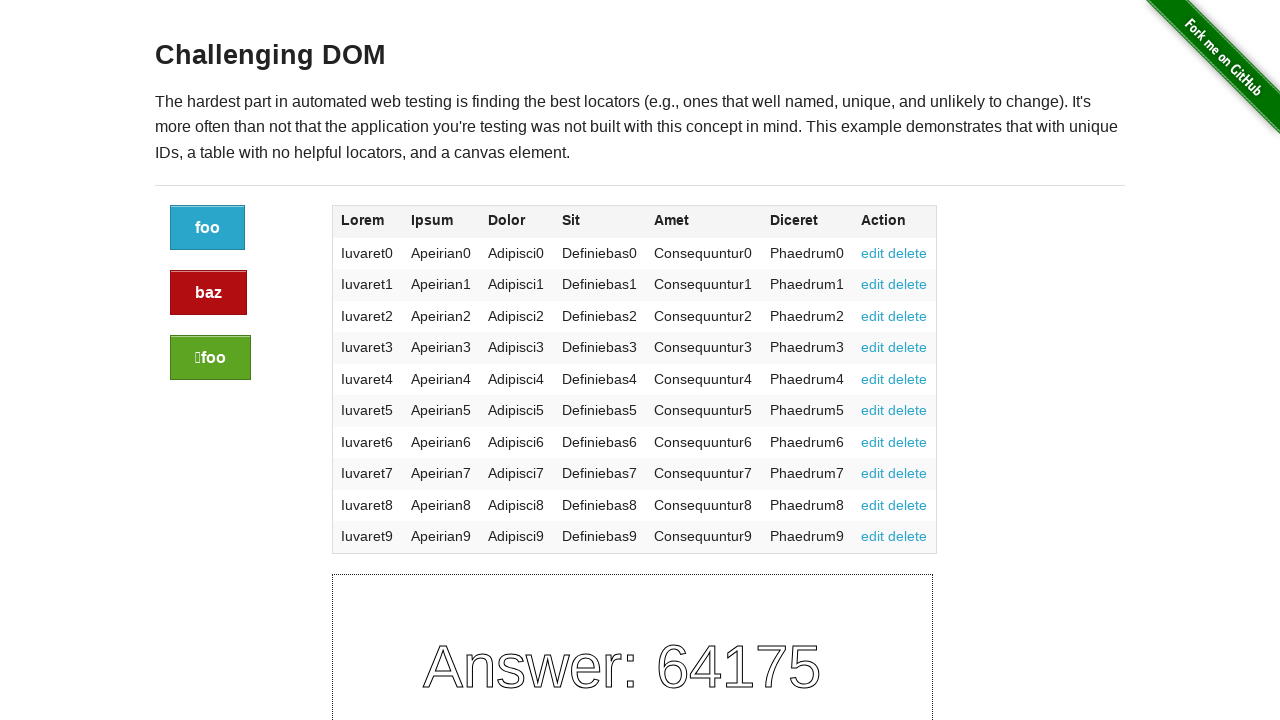

Clicked the first button at (208, 228) on .large-2 > :nth-child(1)
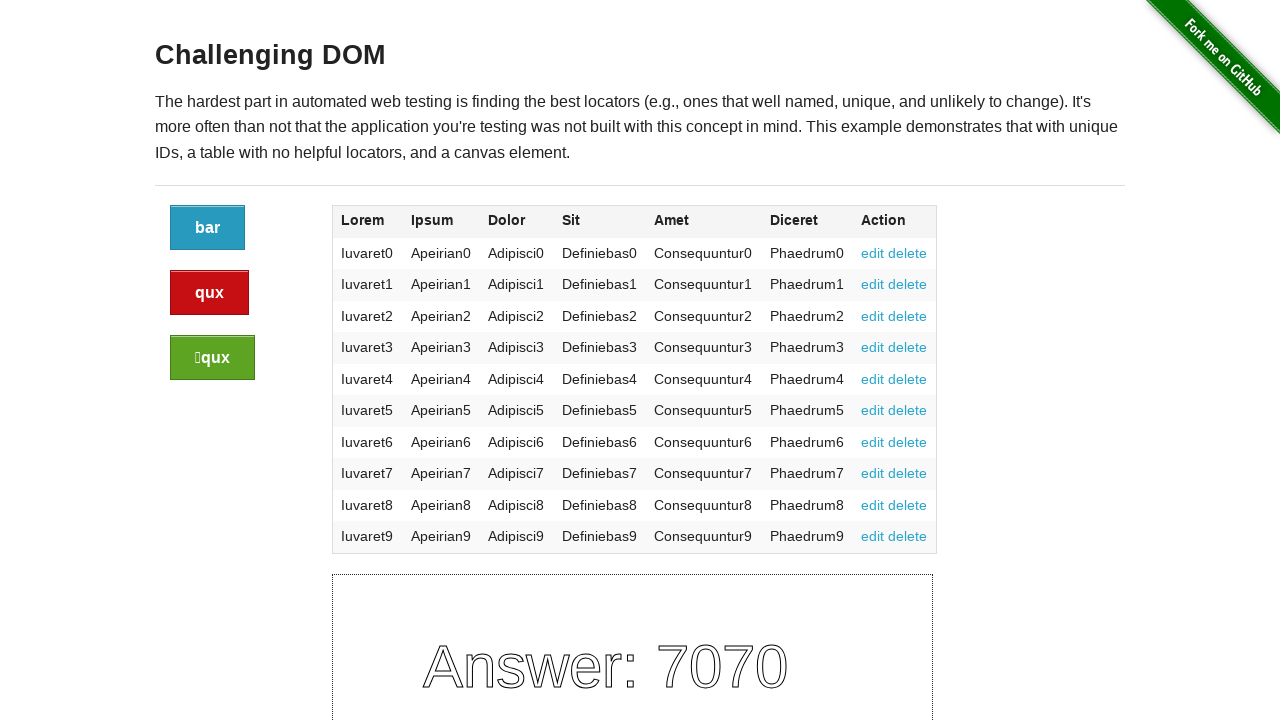

Clicked the second button (alert) at (210, 293) on .large-2 > :nth-child(3)
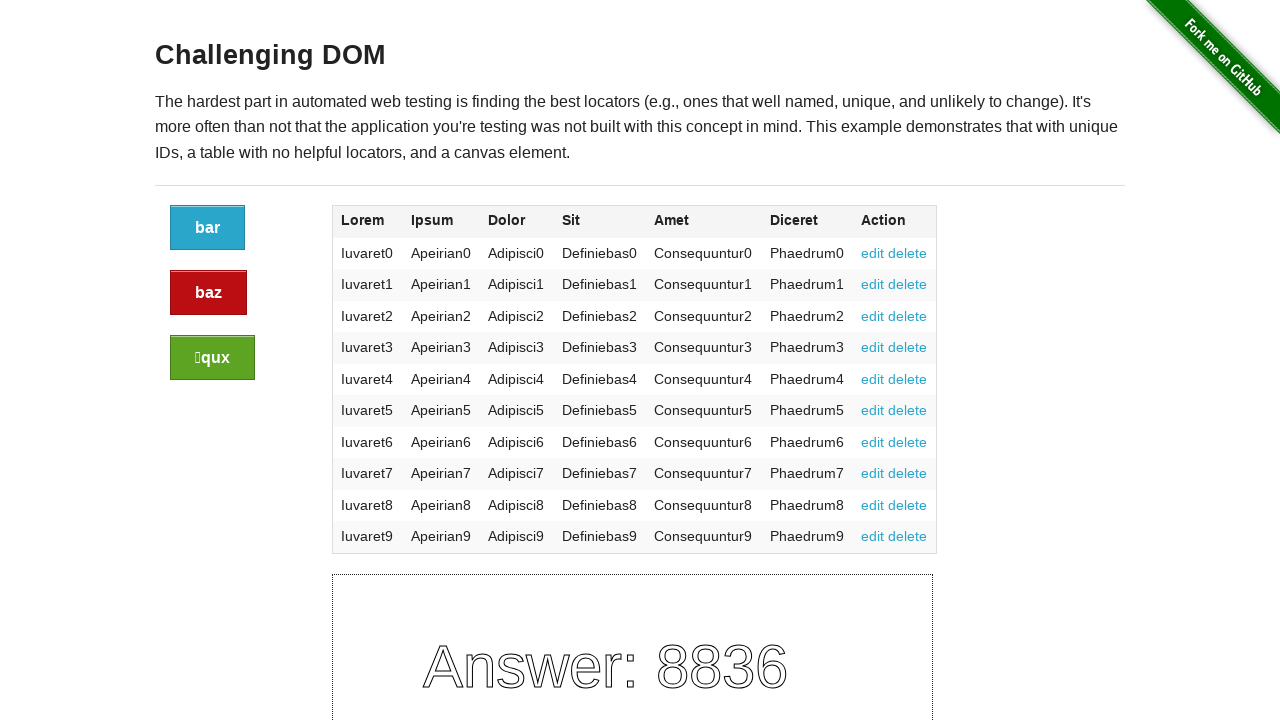

Clicked the third button (success) at (212, 358) on .large-2 > :nth-child(5)
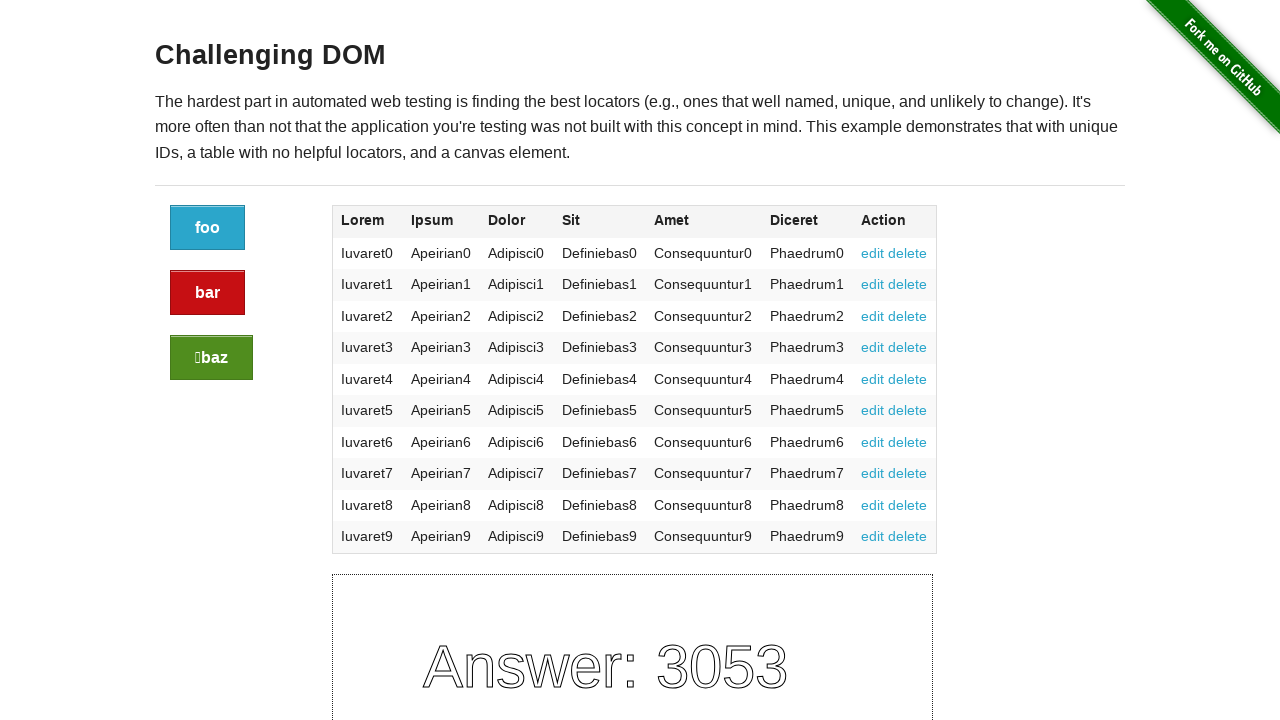

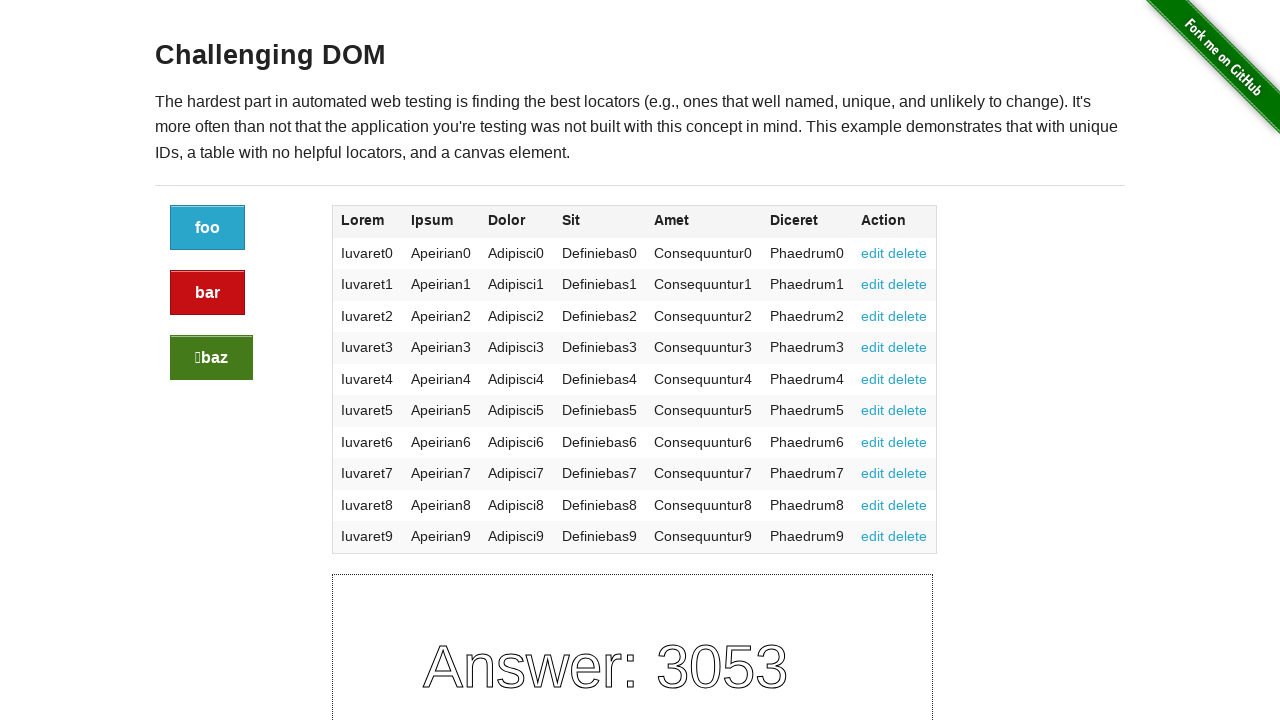